Navigates to the imooc.com website and verifies that the page title contains the expected text "慕课网" (imooc in Chinese)

Starting URL: http://www.imooc.com

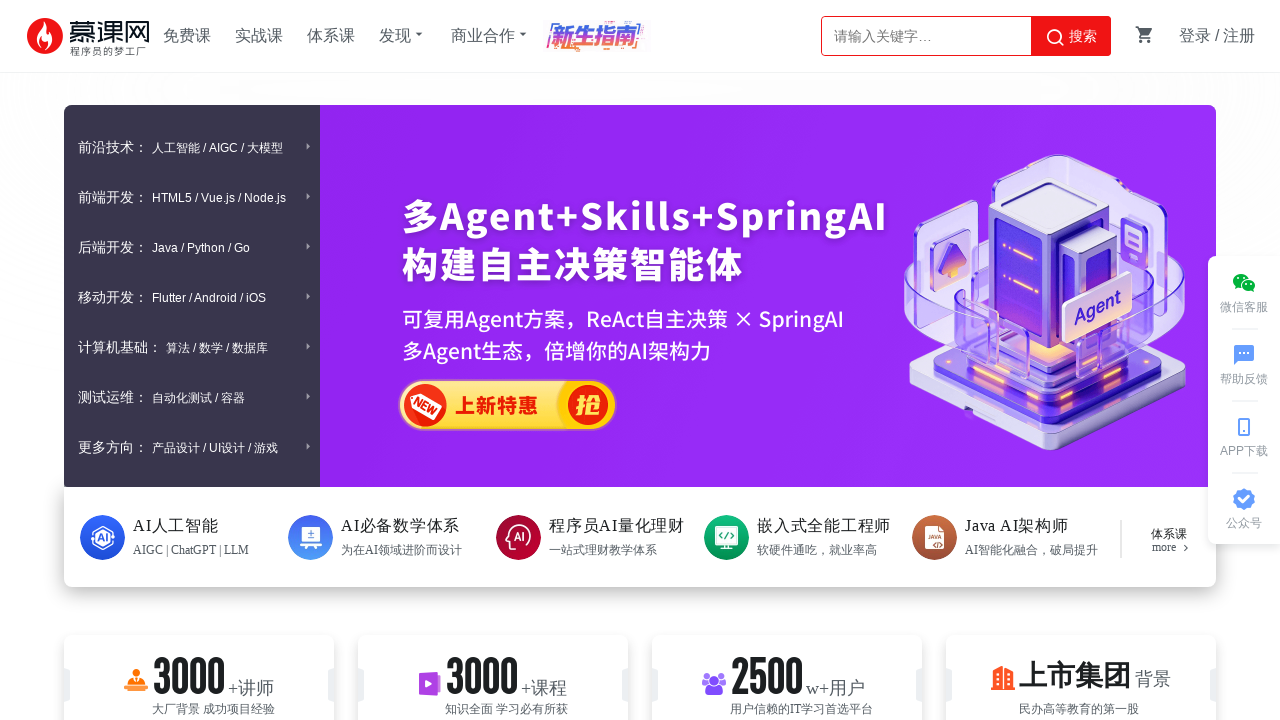

Navigated to imooc.com website
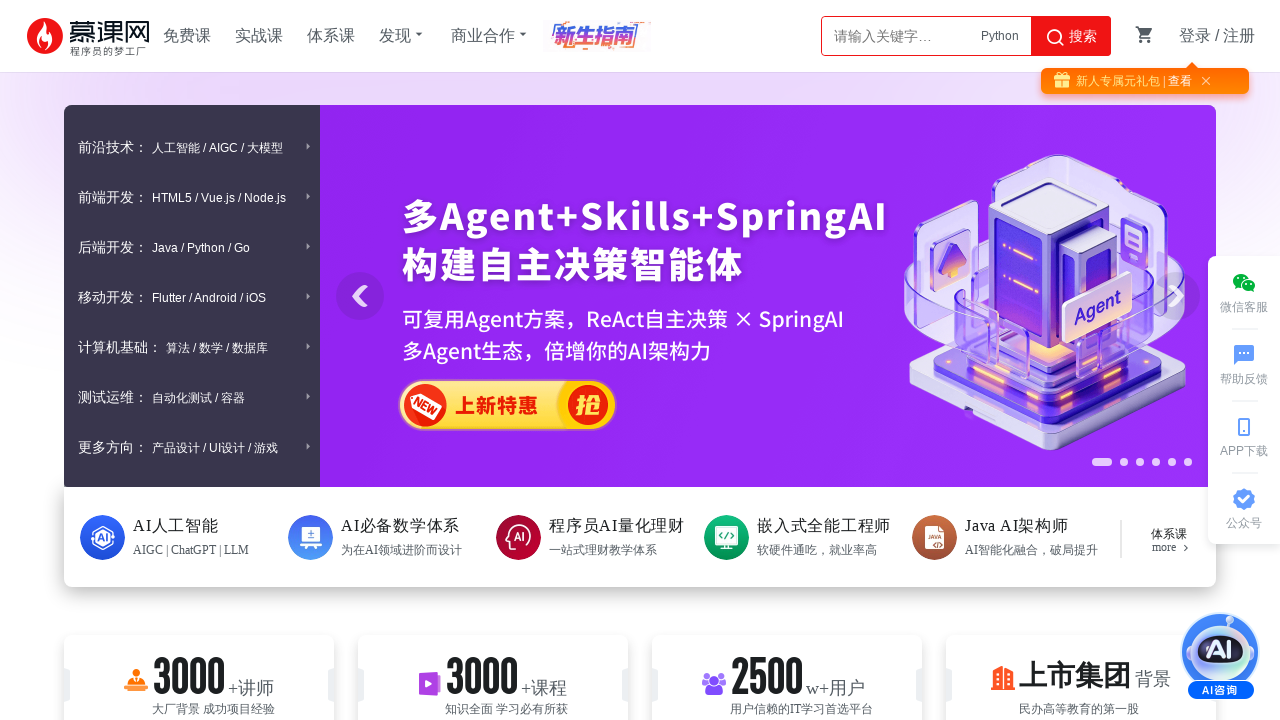

Page loaded - domcontentloaded state reached
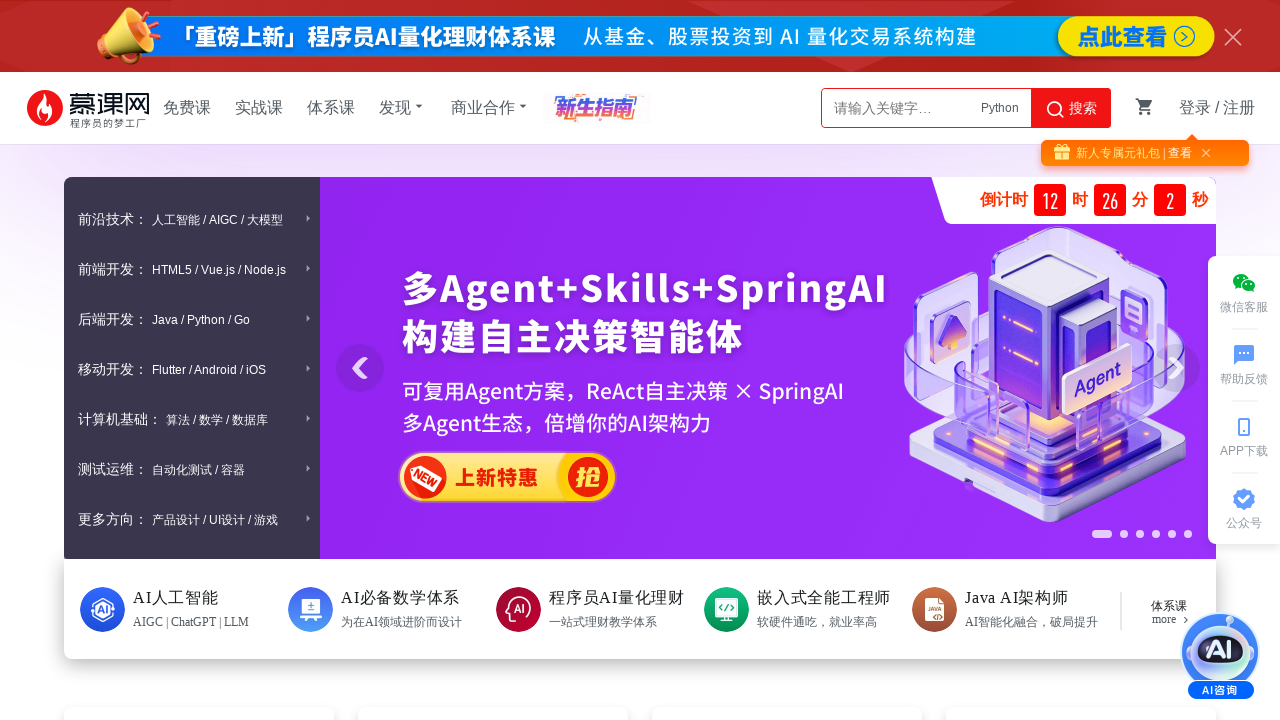

Page title verified - contains '慕课网' as expected
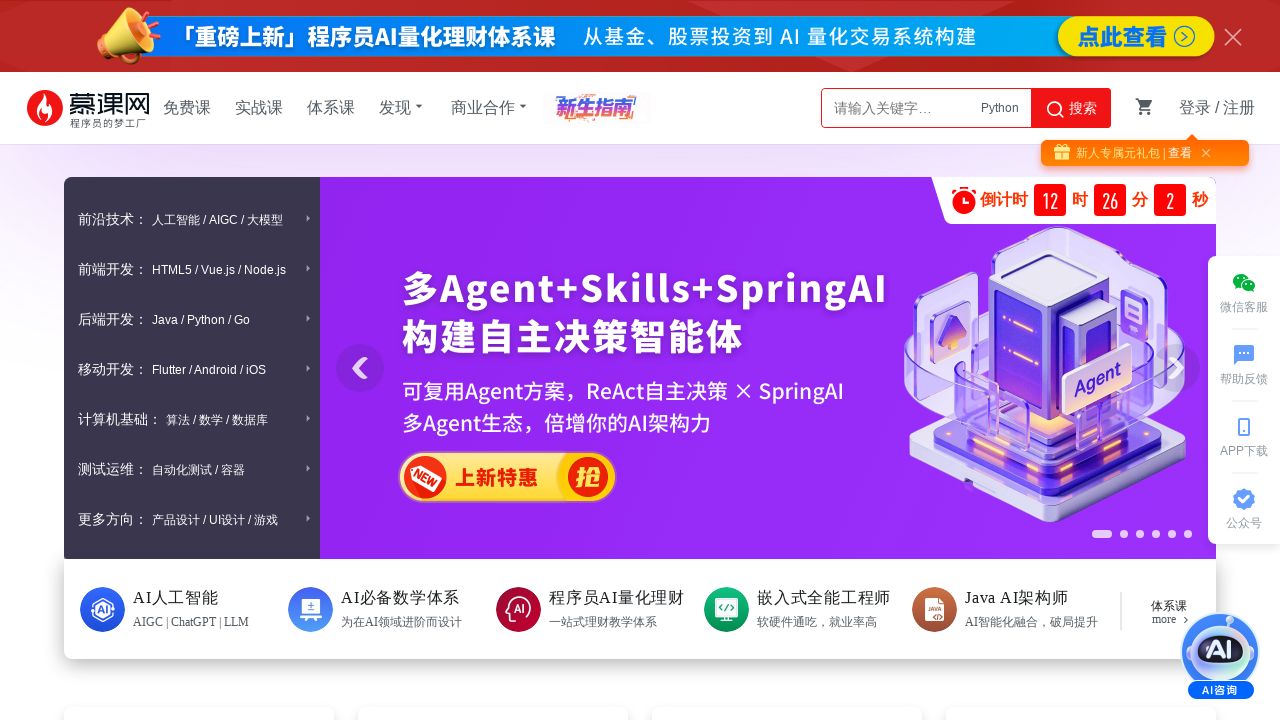

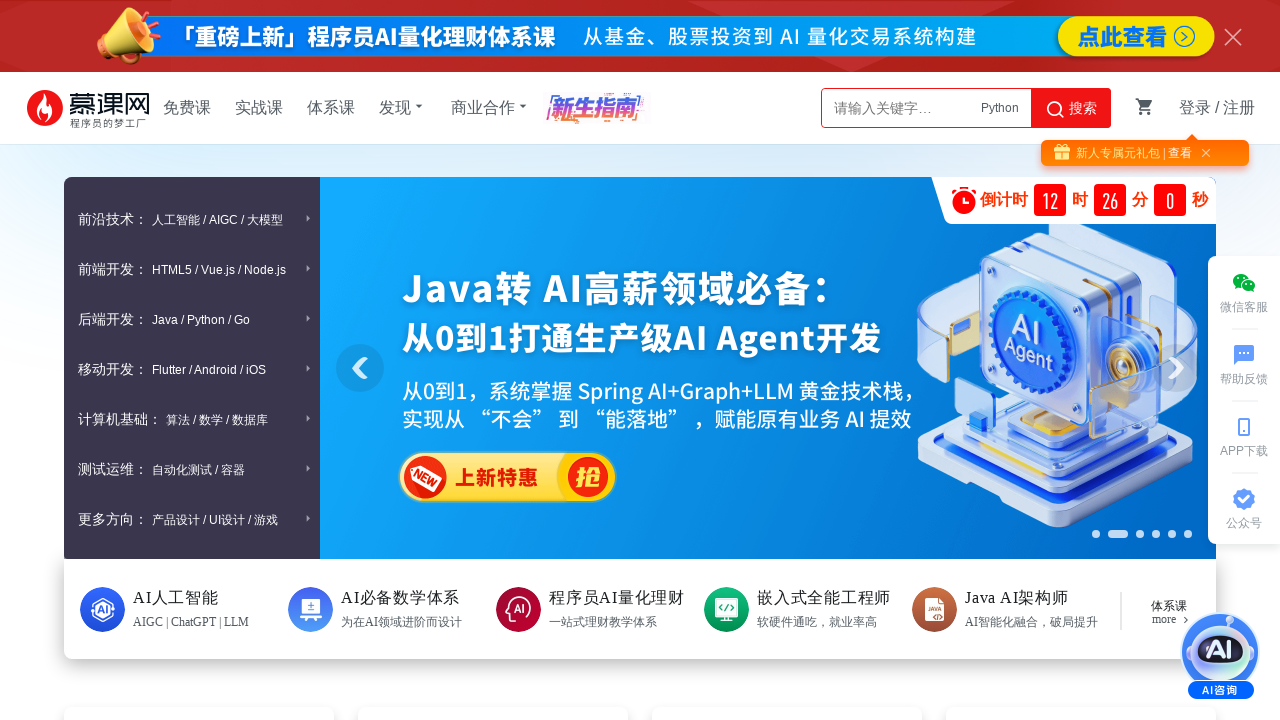